Tests opting out of A/B tests by adding an opt-out cookie before visiting the A/B test page, then navigating and verifying the opt-out is active.

Starting URL: http://the-internet.herokuapp.com

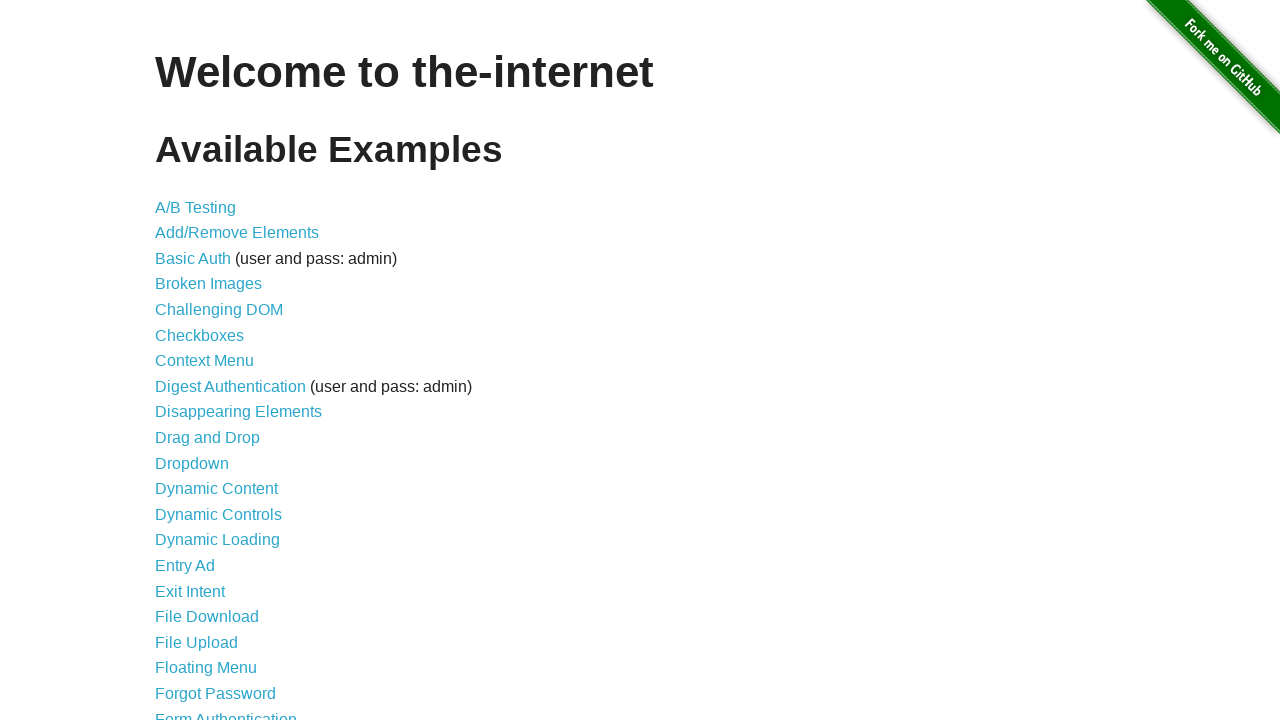

Added optimizelyOptOut cookie to opt out of A/B tests
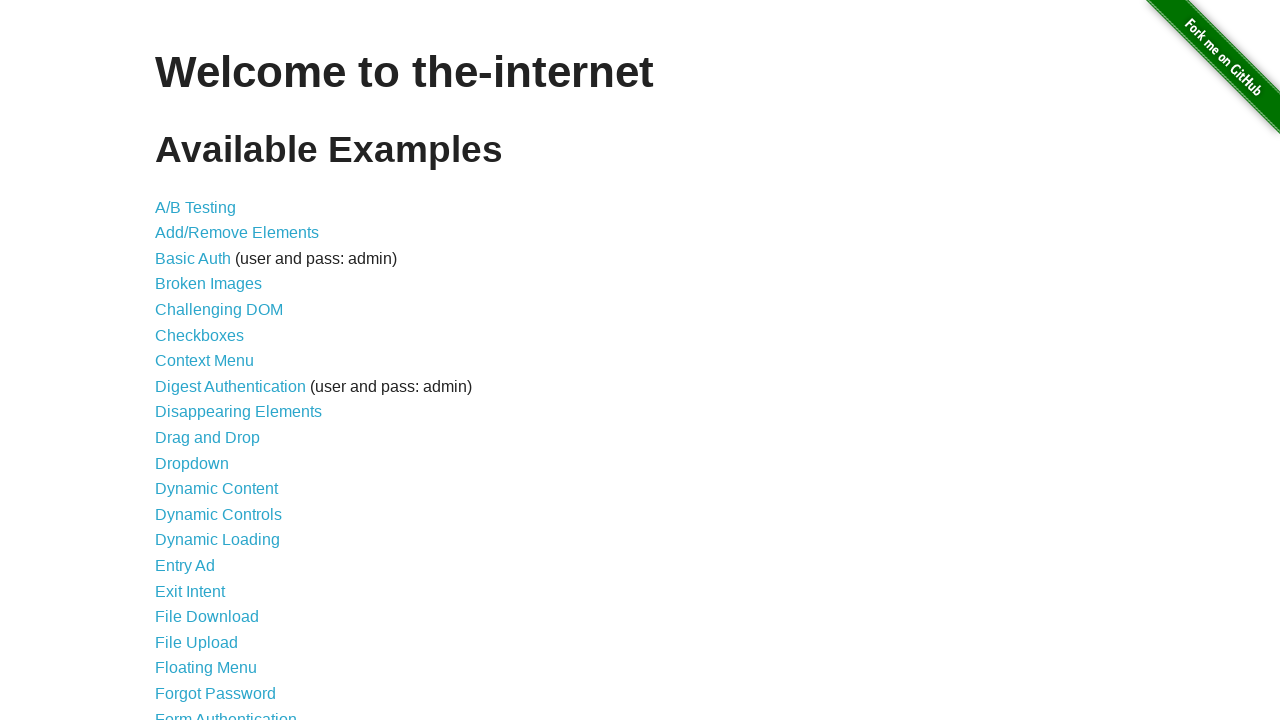

Navigated to A/B test page
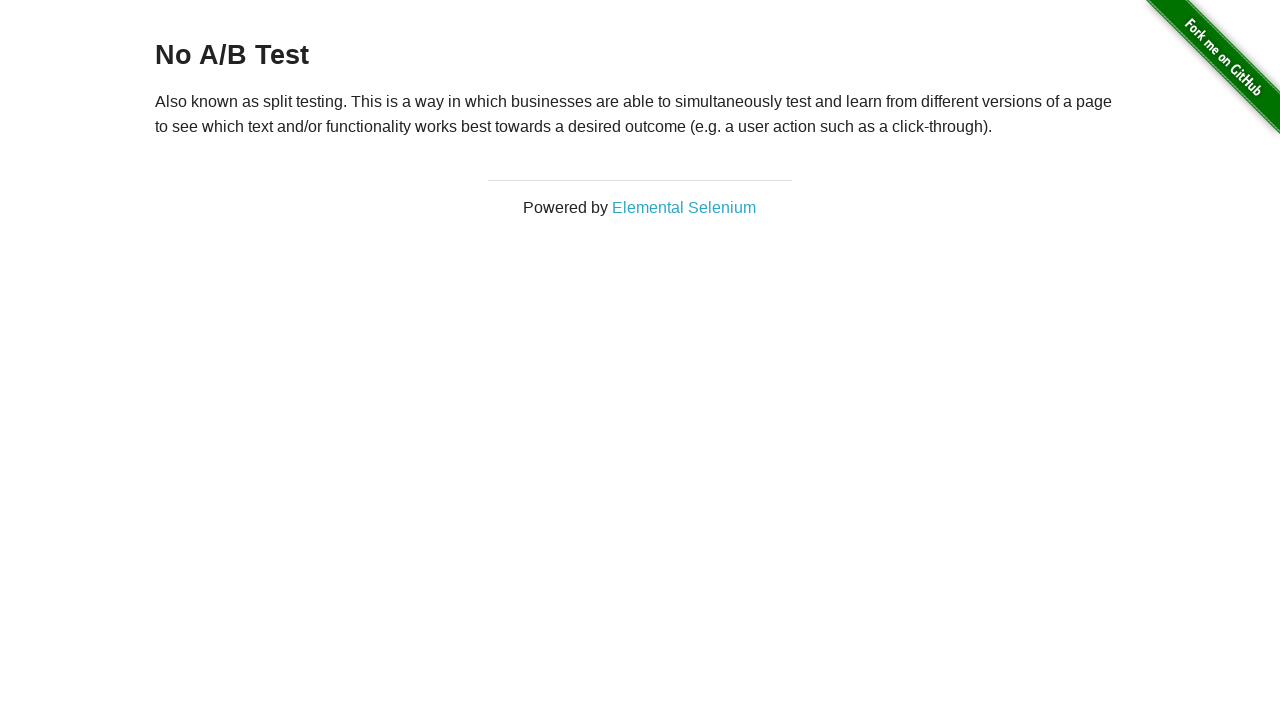

Retrieved heading text from page
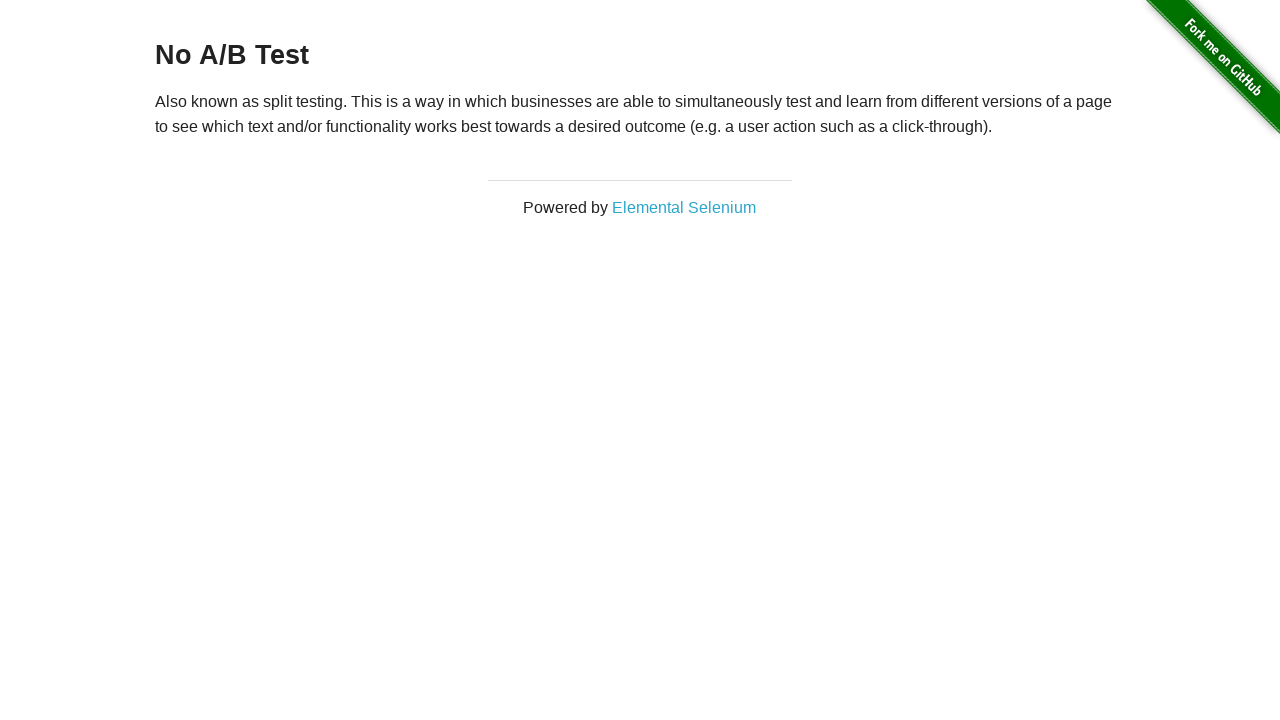

Verified opt-out is active: heading starts with 'No A/B Test'
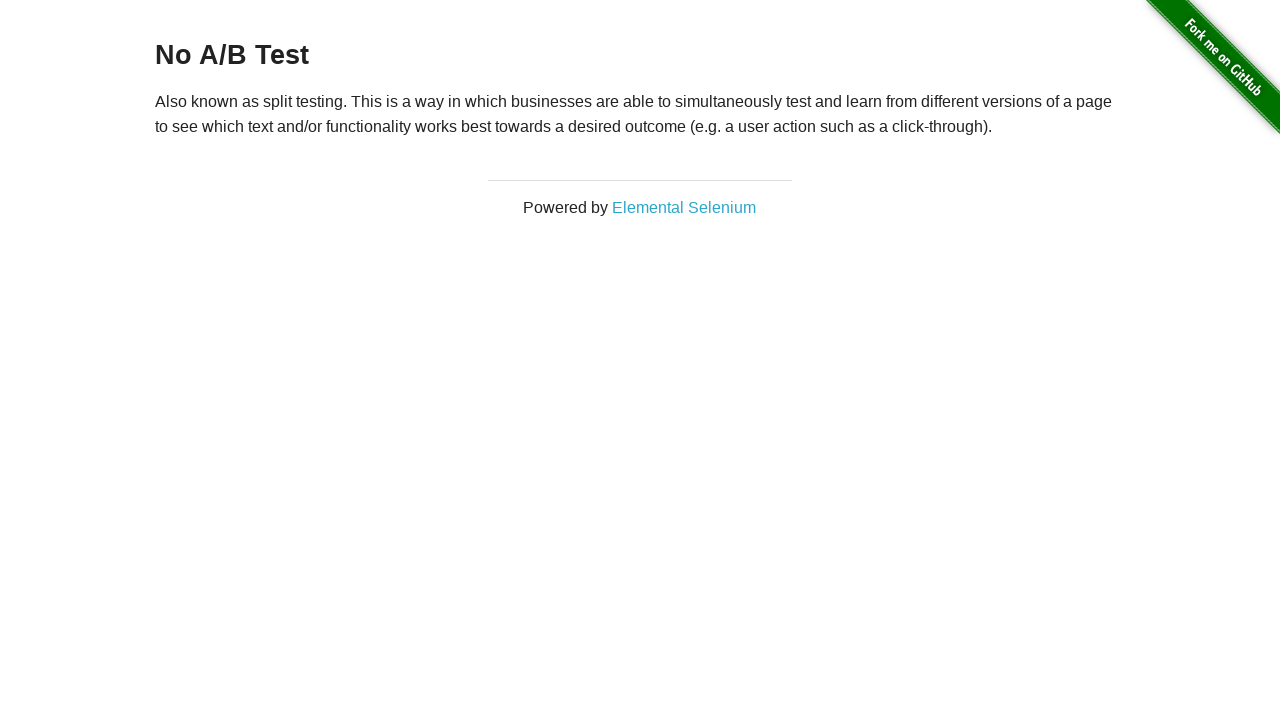

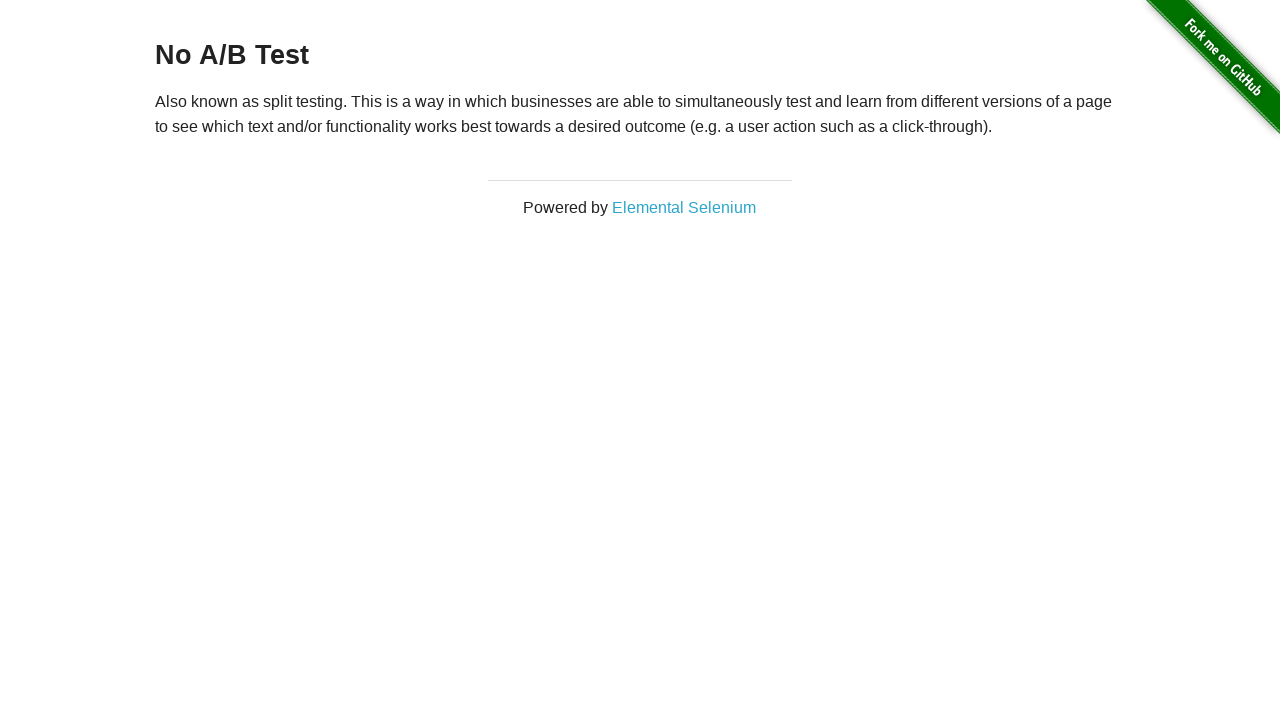